Tests navigation on Bluestone jewelry website by hovering over the Jewellery menu and clicking on the Kadas category link from the dropdown submenu.

Starting URL: https://www.bluestone.com/

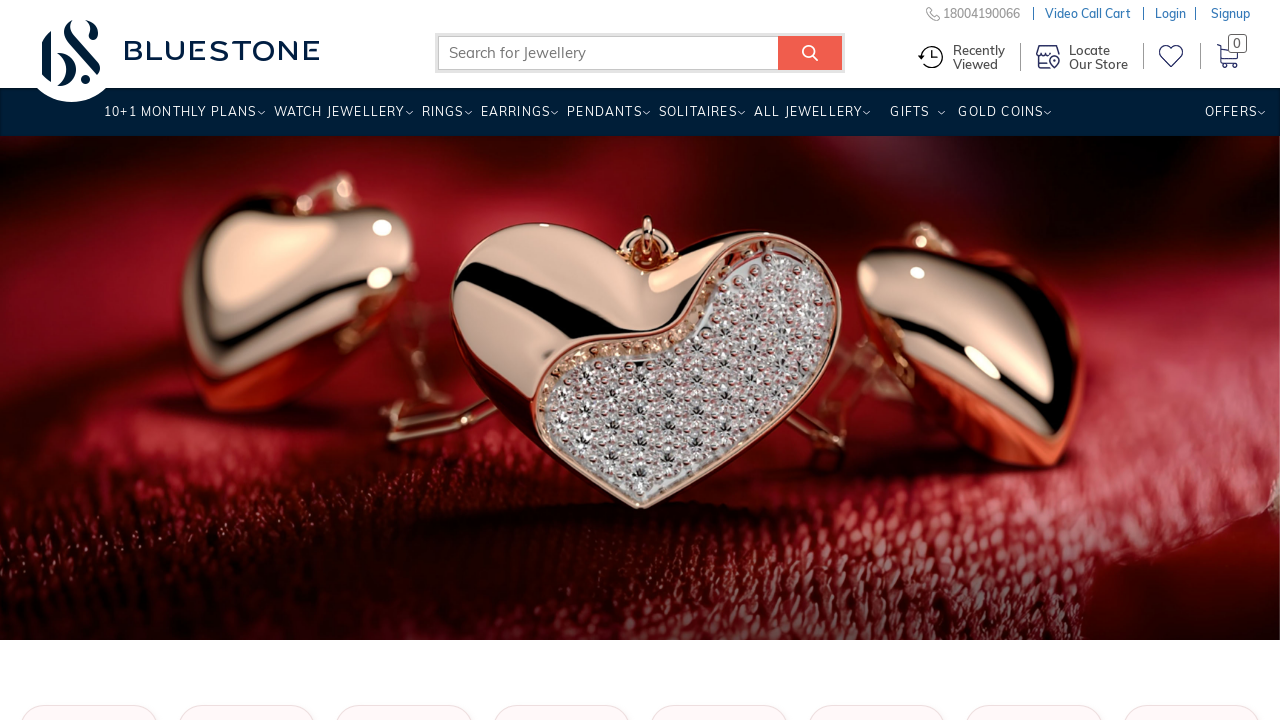

Hovered over Jewellery menu to reveal dropdown submenu at (808, 119) on xpath=//li/a[@title='Jewellery']
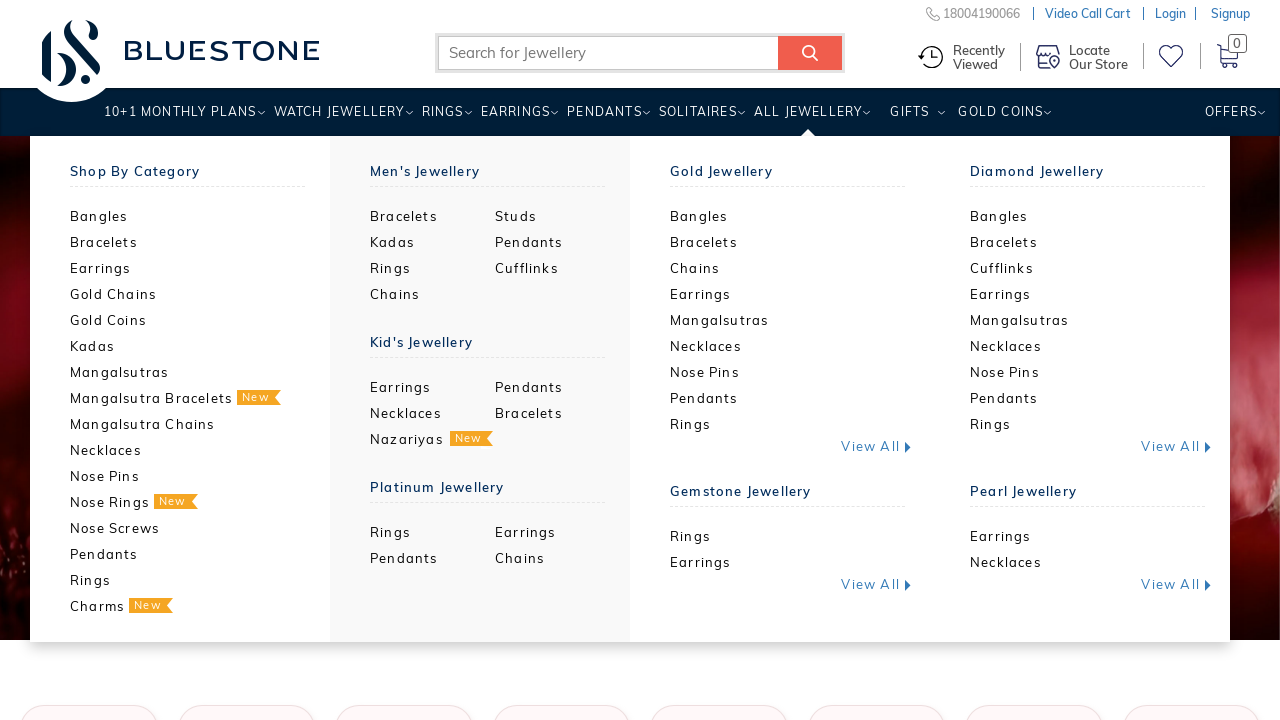

Clicked on Kadas category link from dropdown submenu at (172, 346) on xpath=//div[@class='wh-submenu new-column']/ul/li/div/ul/li[6]/a[@title='Kadas']
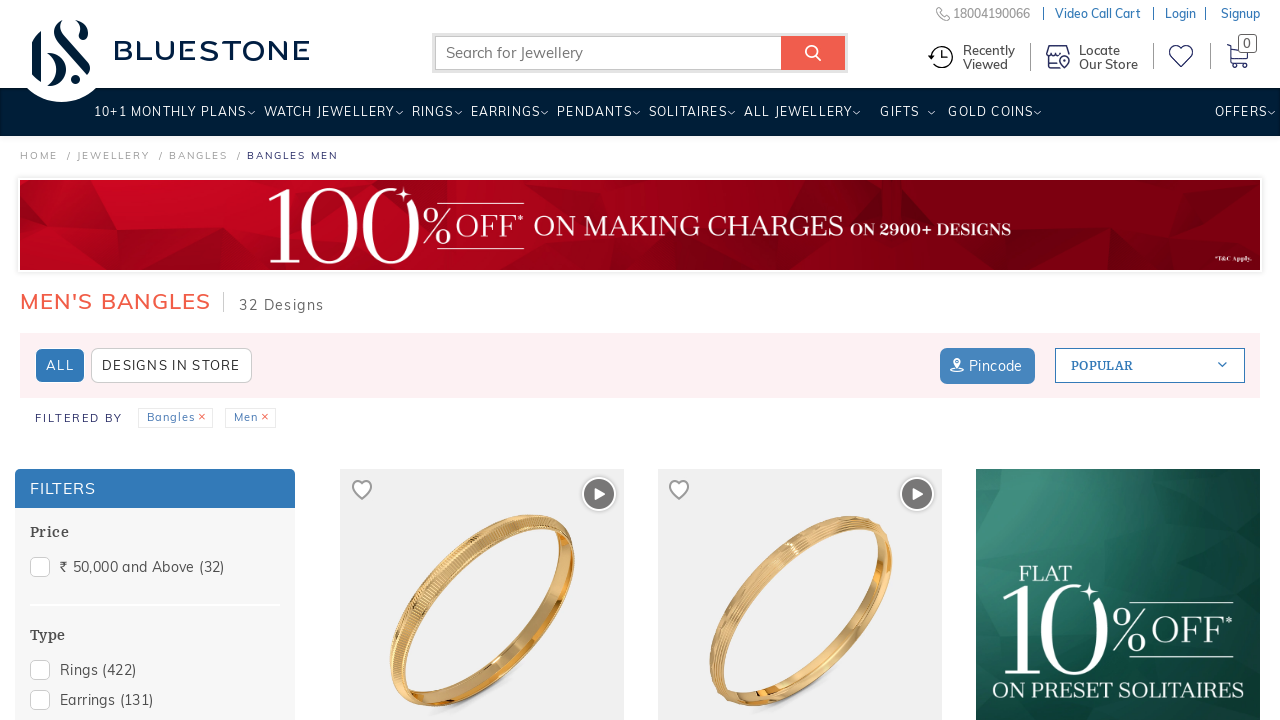

Kadas category page loaded successfully
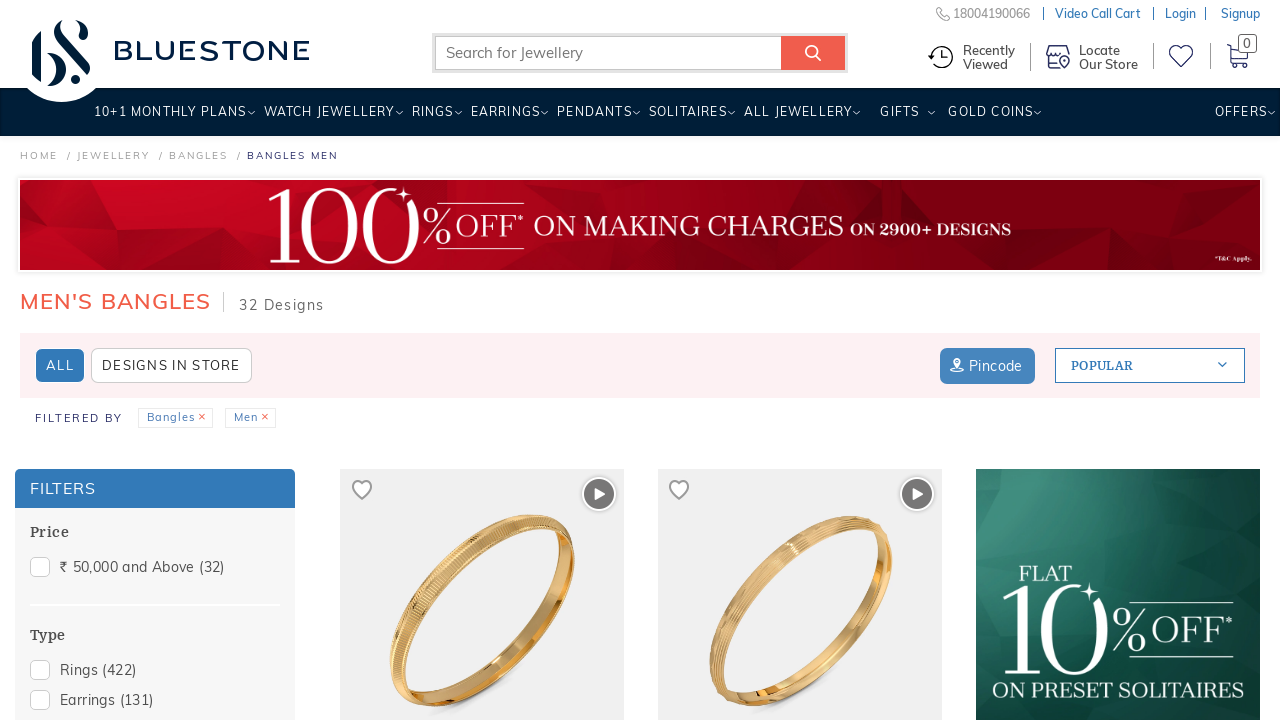

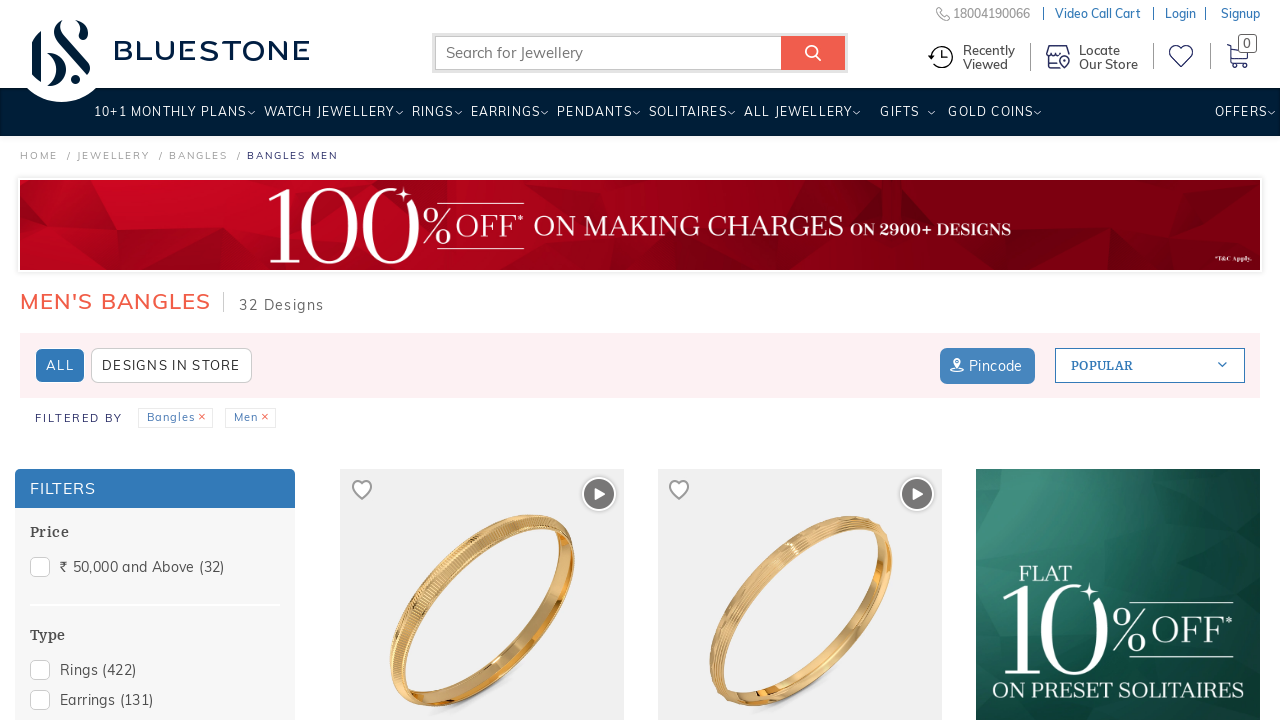